Tests clicking a button and verifying its color changes

Starting URL: https://artoftesting.com/samplesiteforselenium

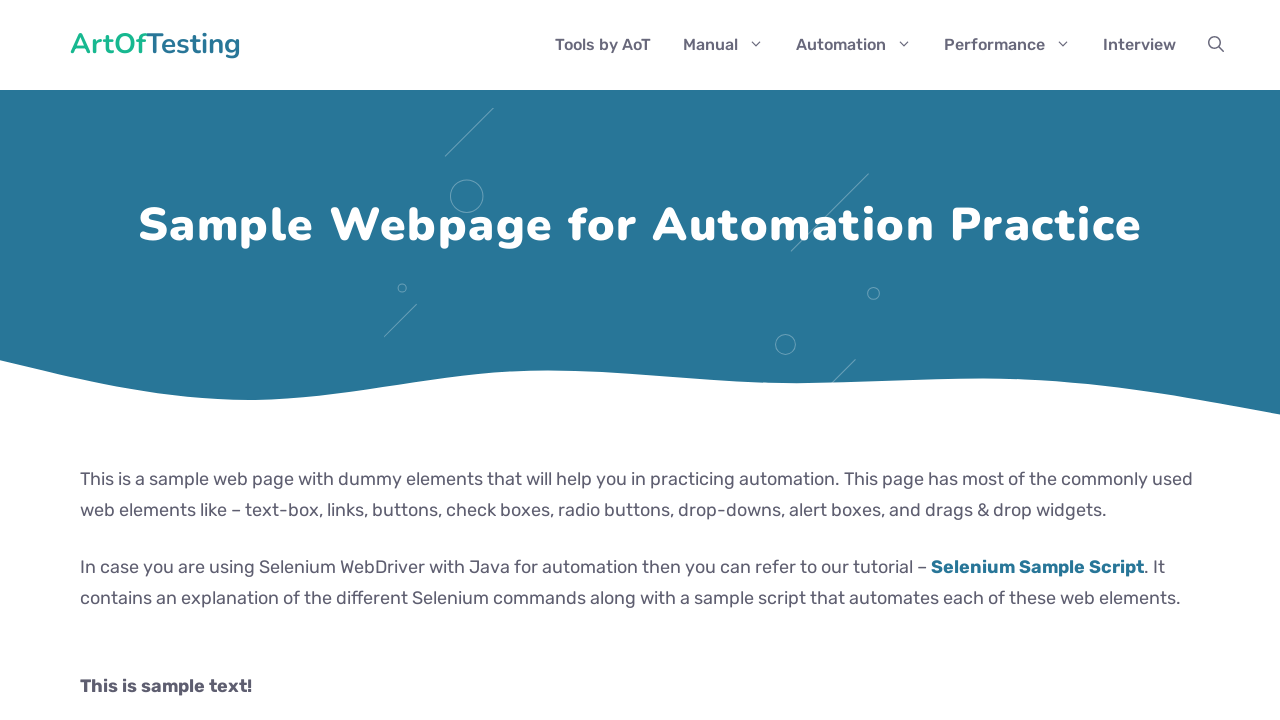

Clicked the button element at (202, 360) on #idOfButton
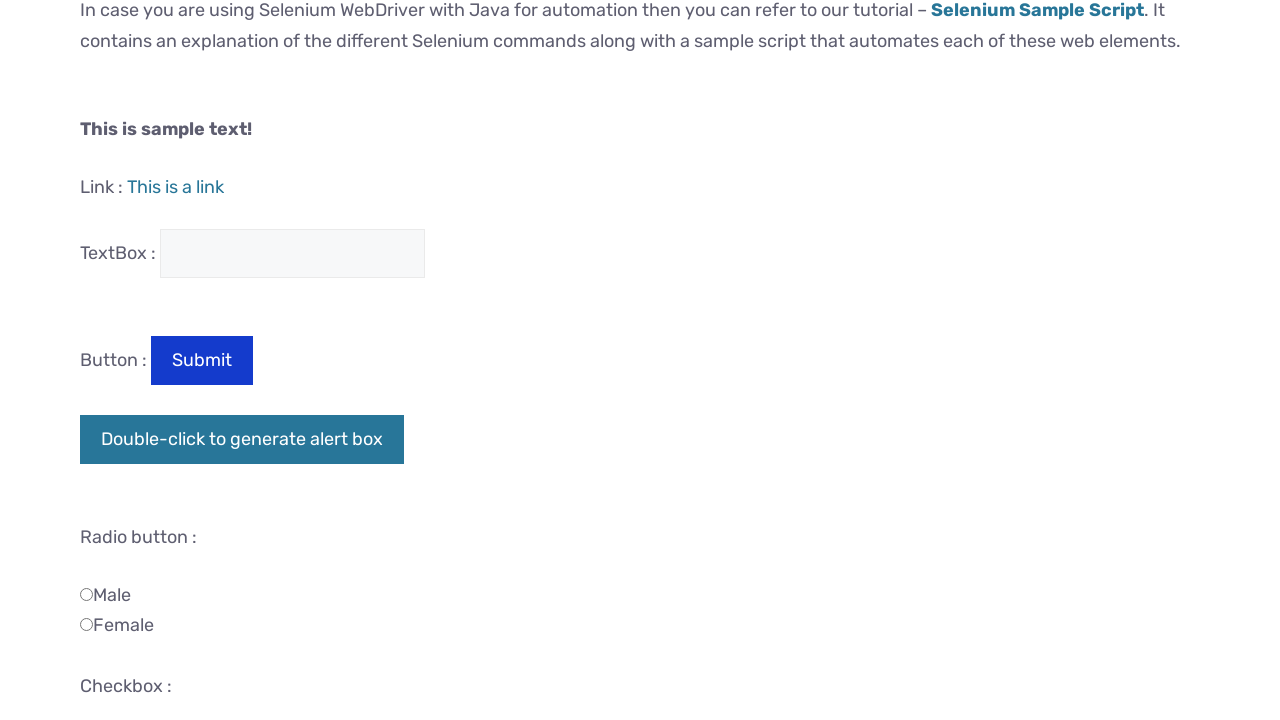

Verified button color has changed
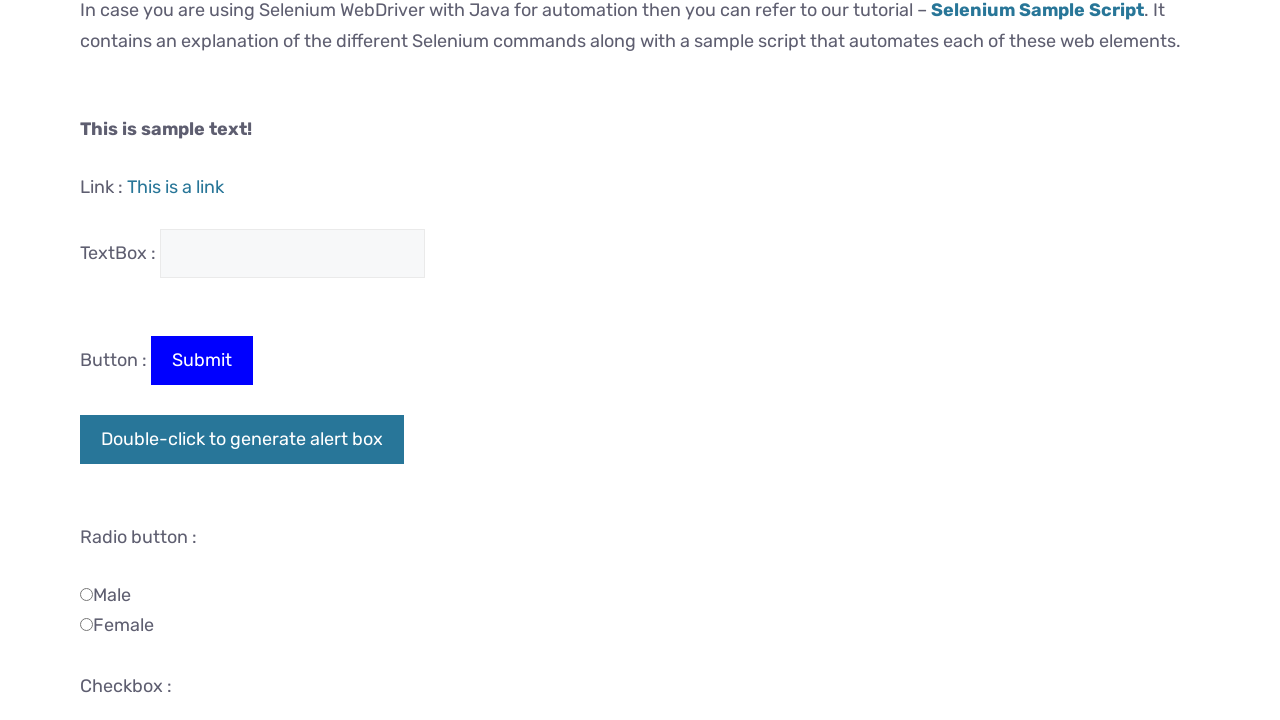

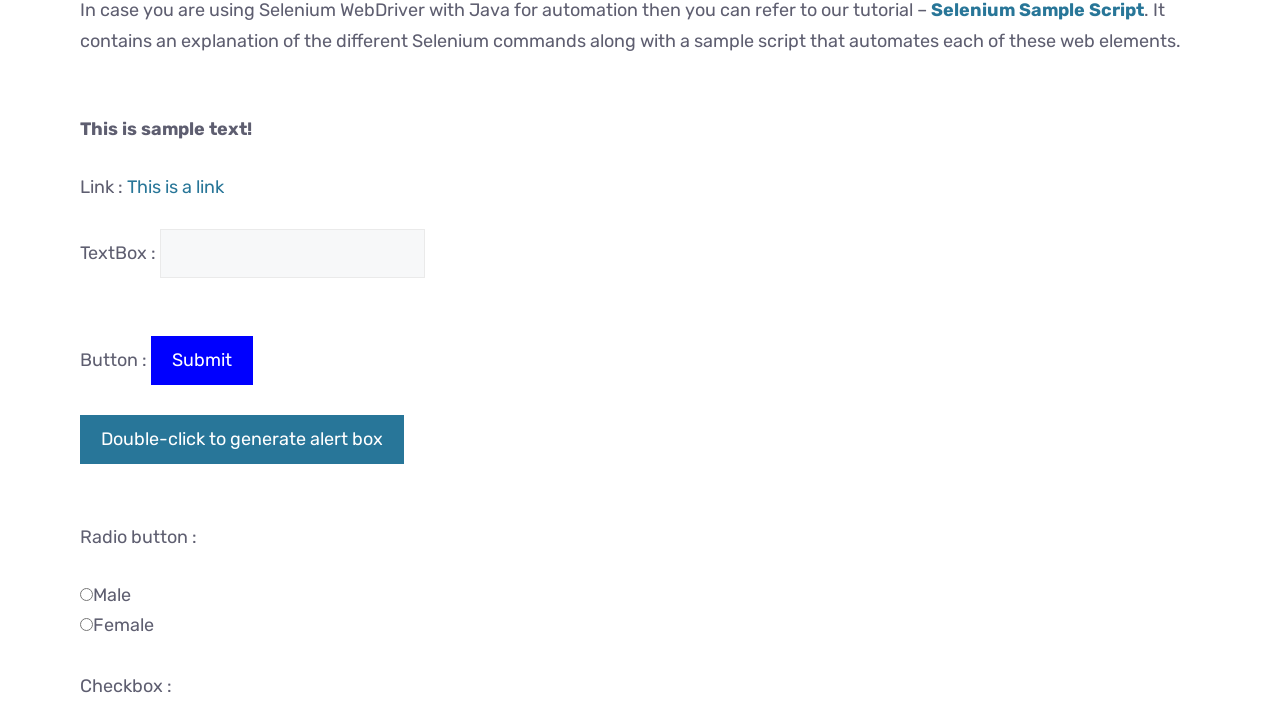